Opens a forum website and maximizes the browser window to verify the page loads correctly

Starting URL: https://forum.digitalpoint.tech/

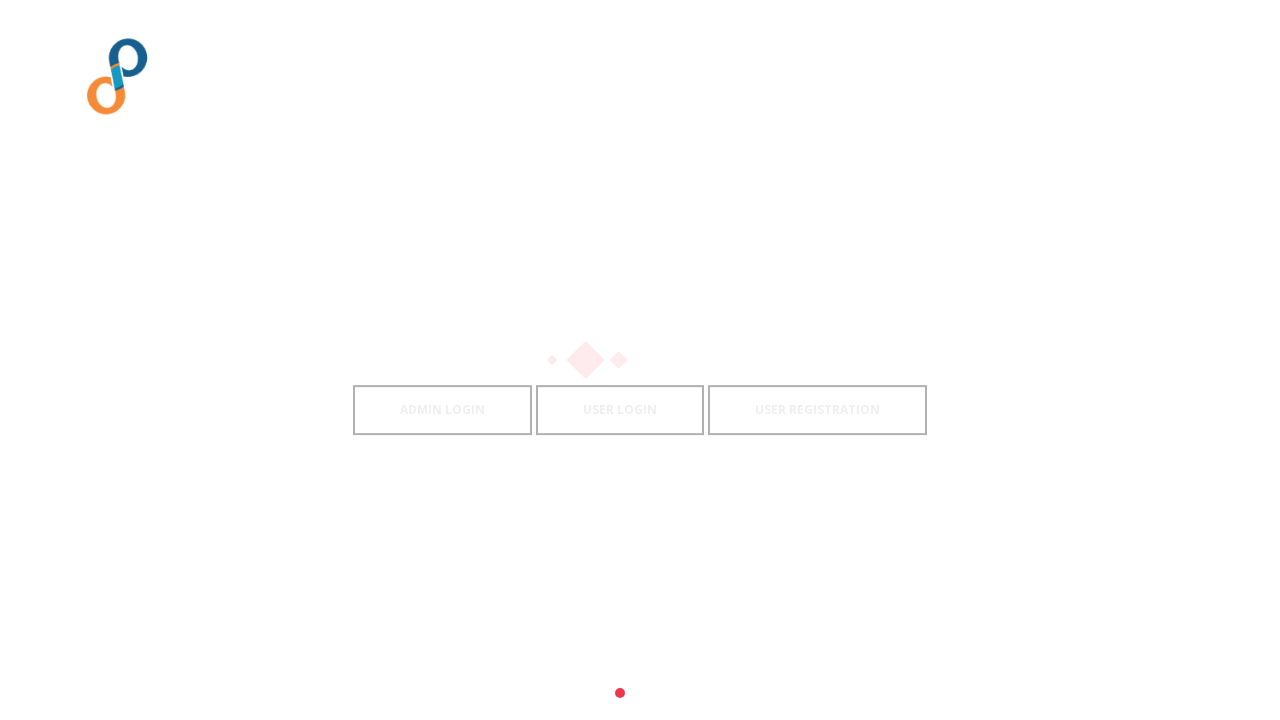

Set browser viewport to 1920x1080
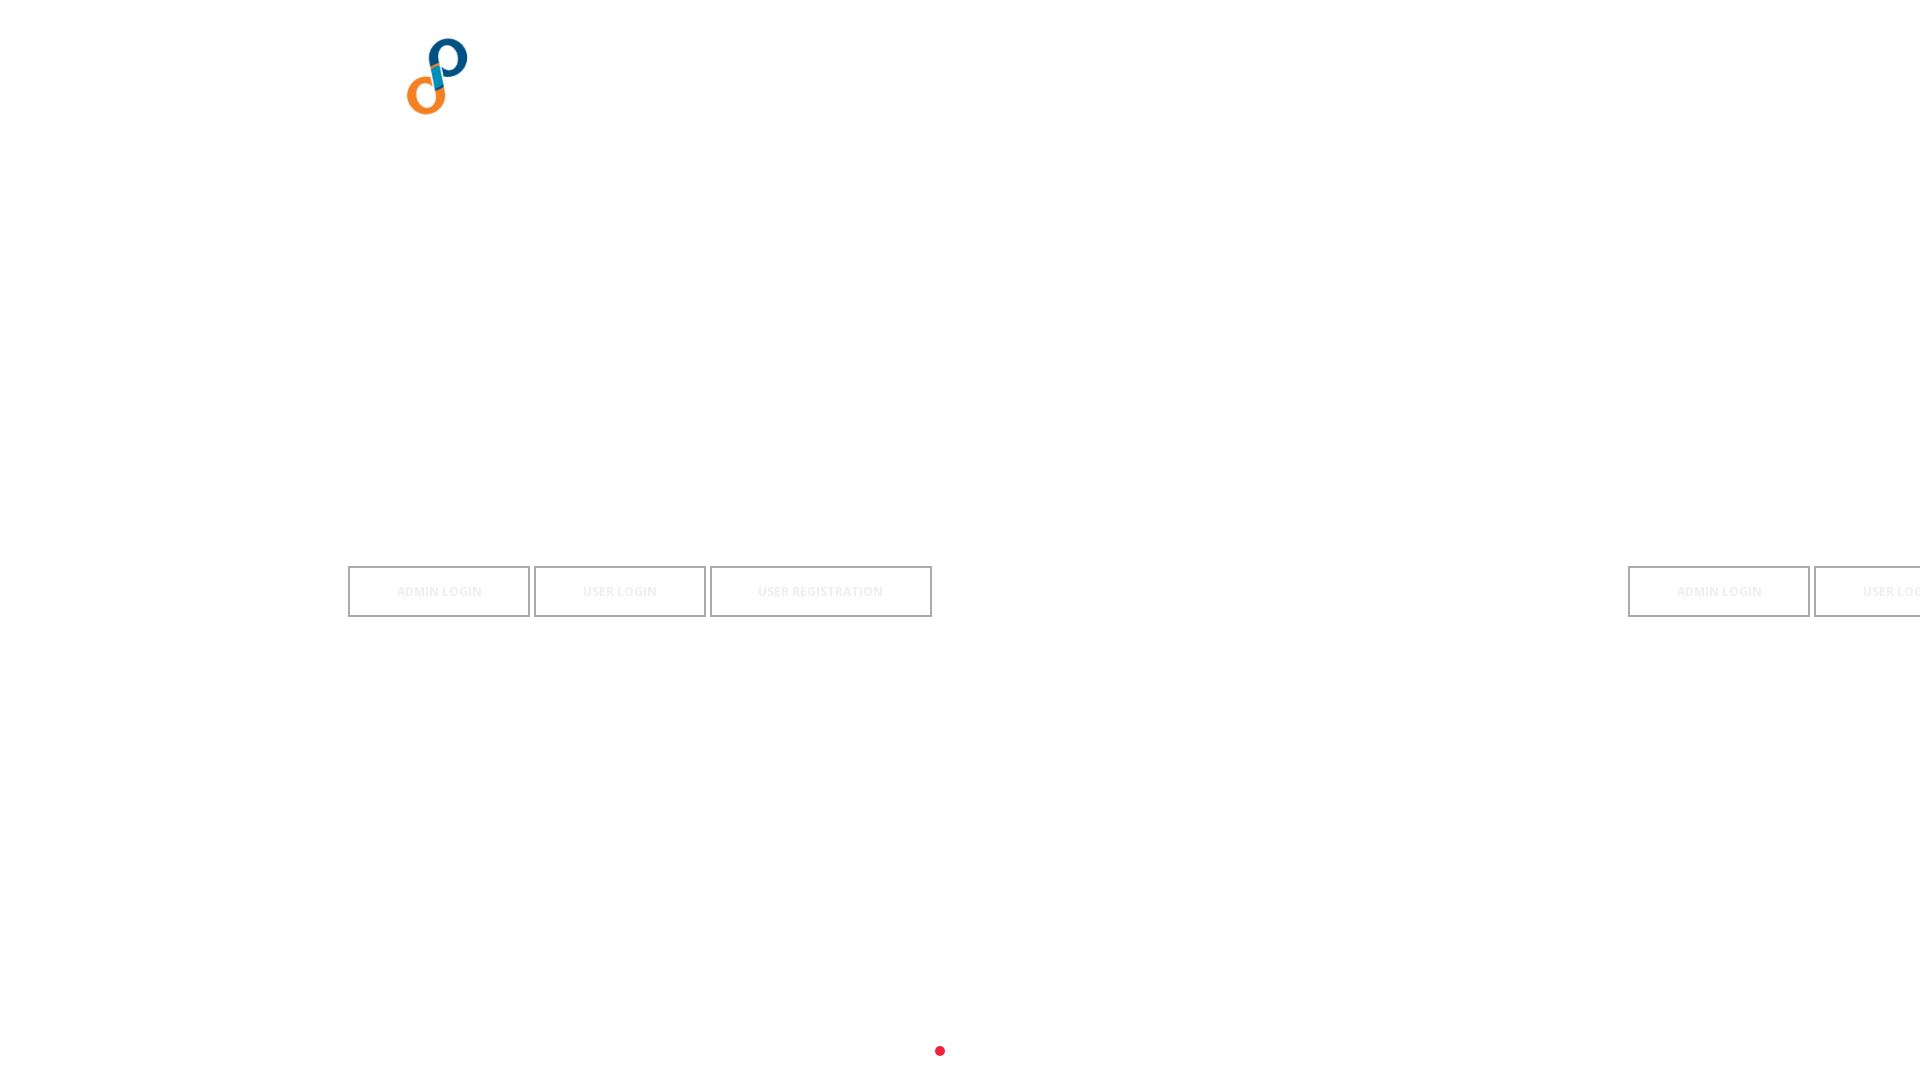

Forum page loaded and DOM content ready
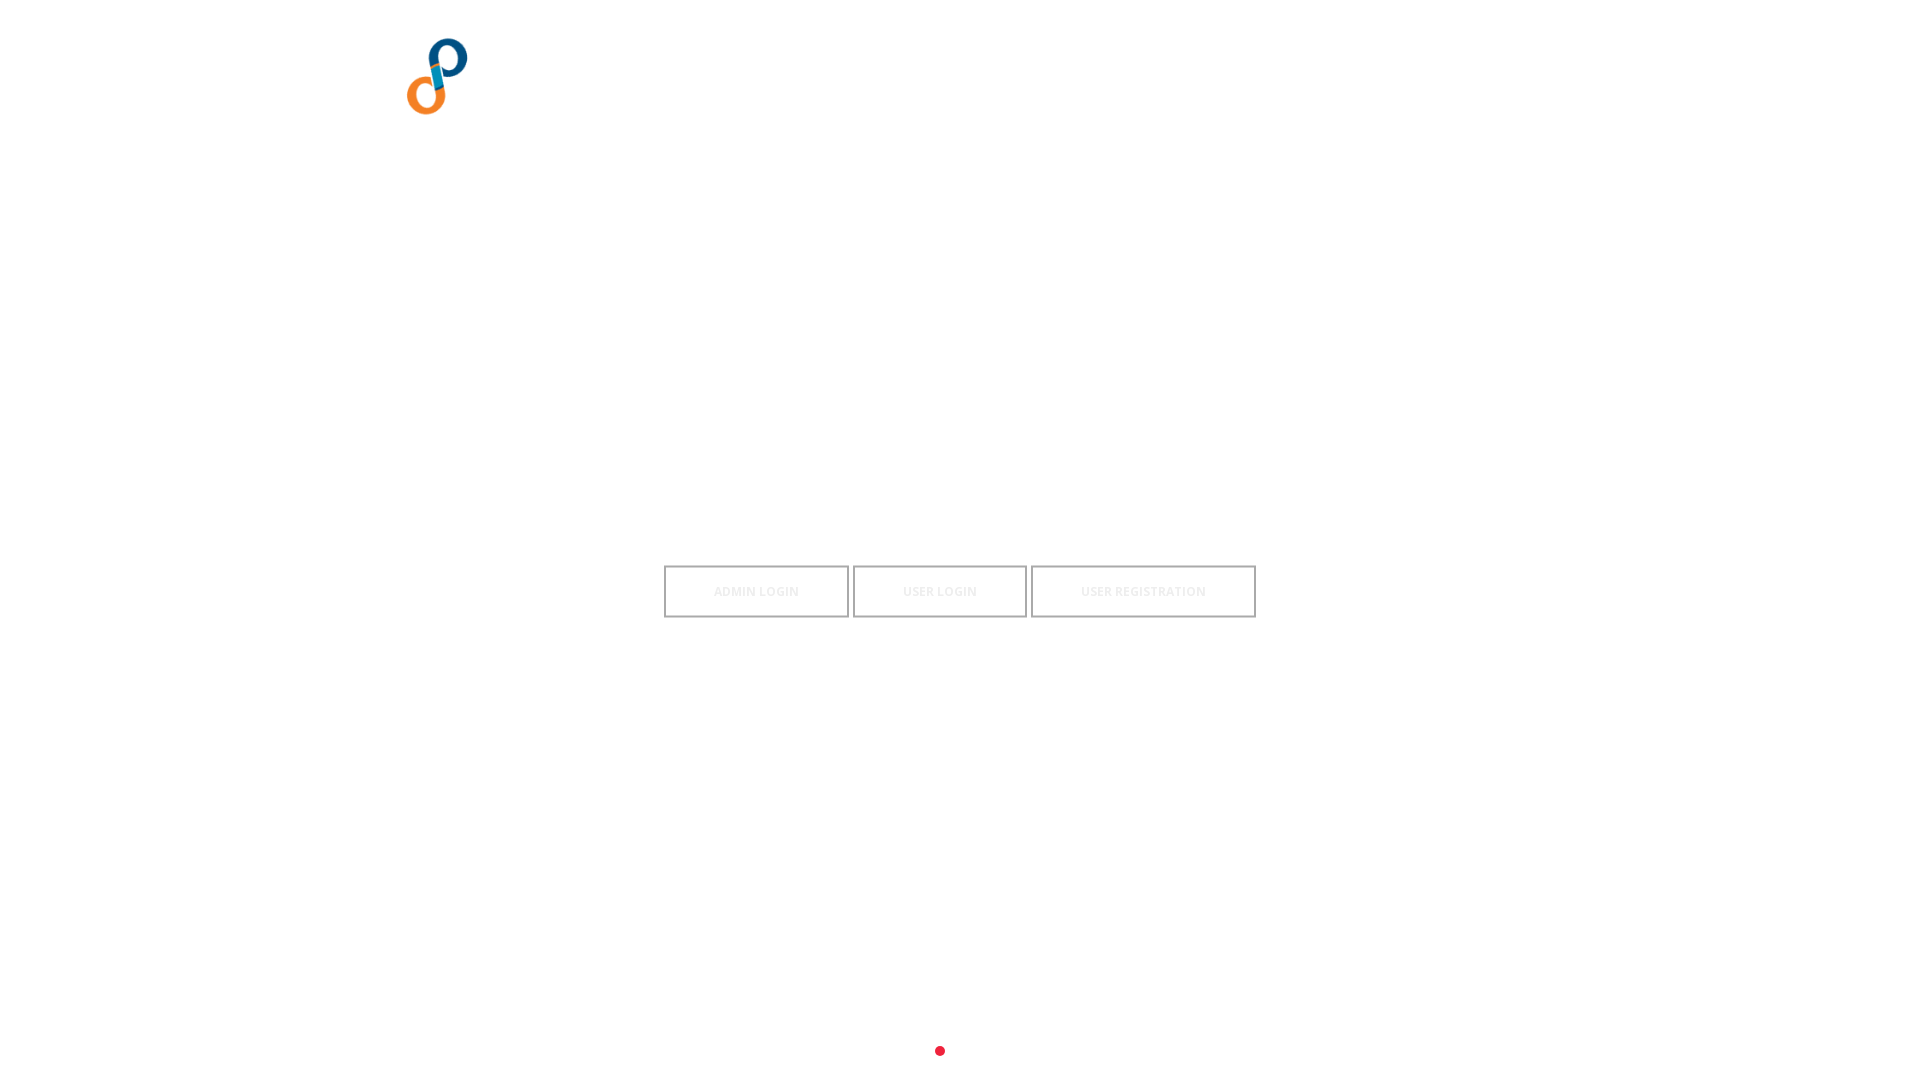

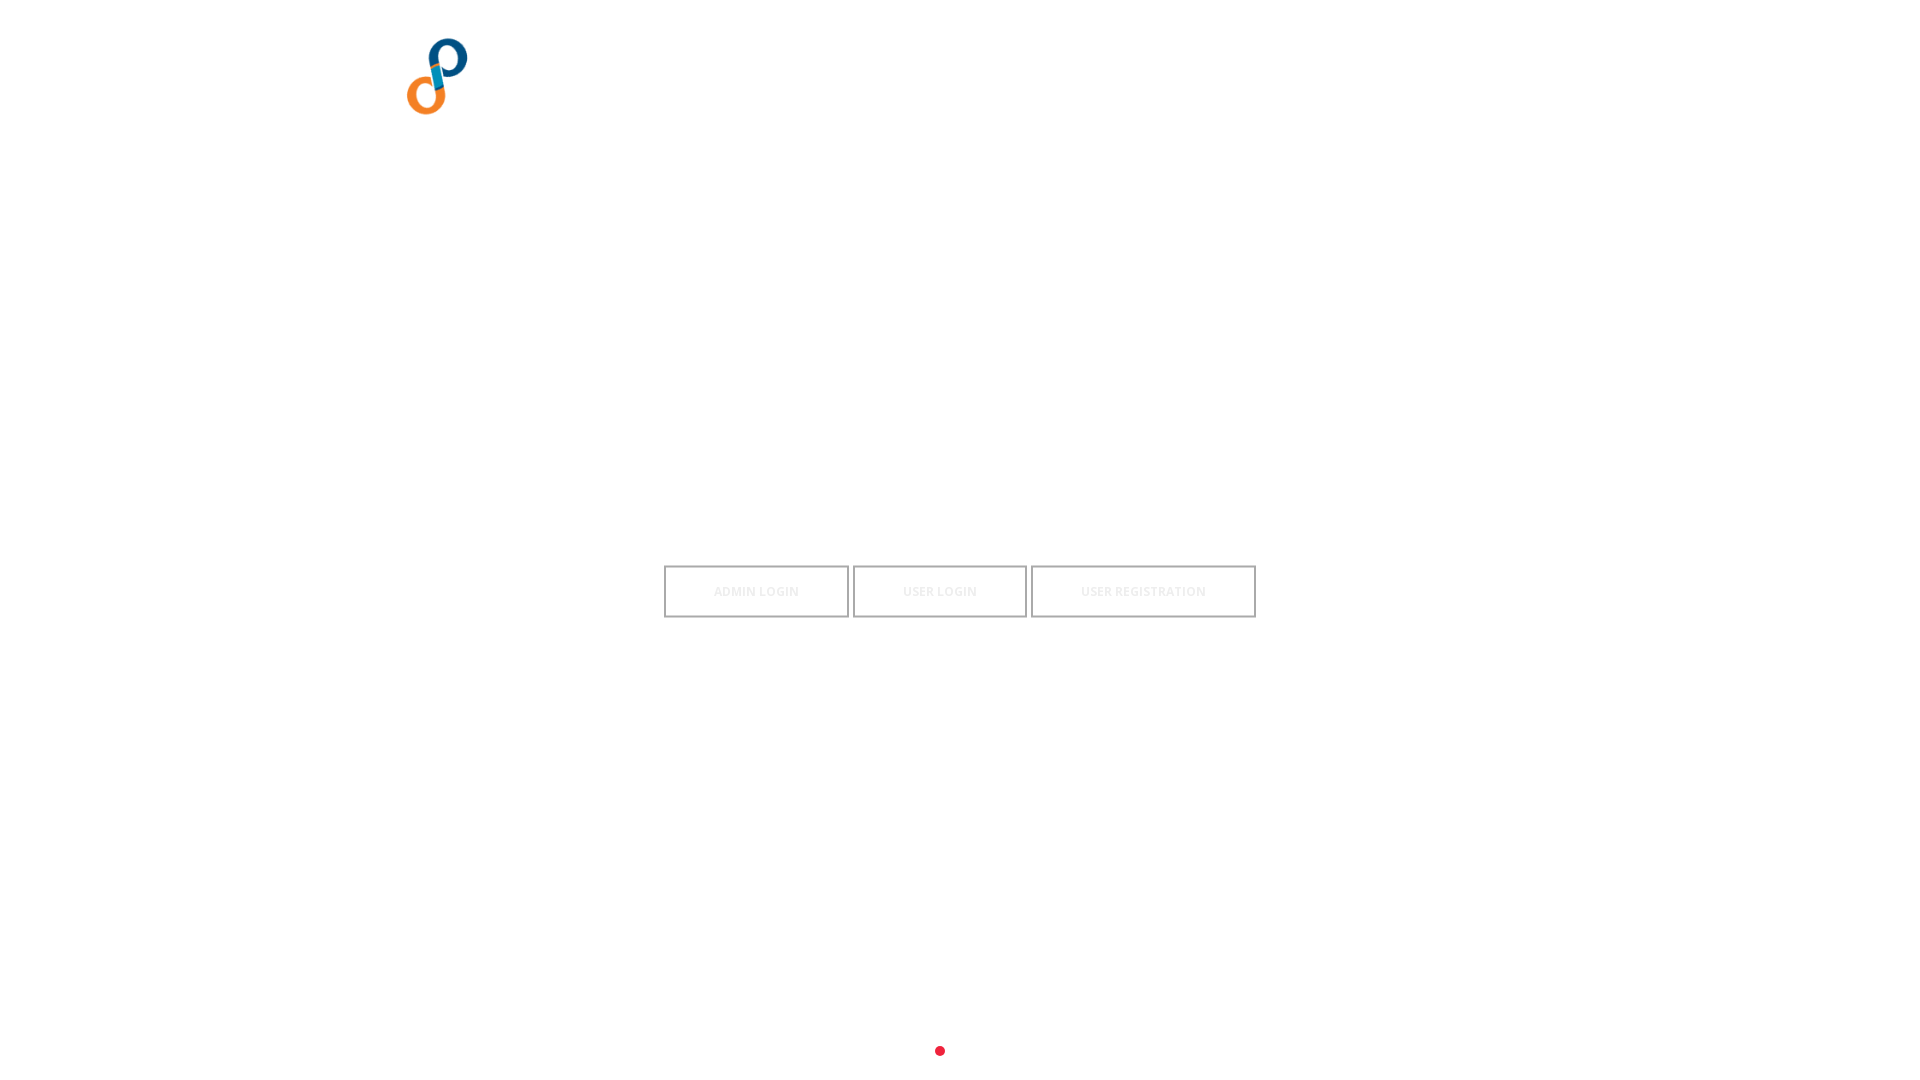